Tests the Python.org website search functionality by searching for "Python" and verifying that results are displayed

Starting URL: https://www.python.org/

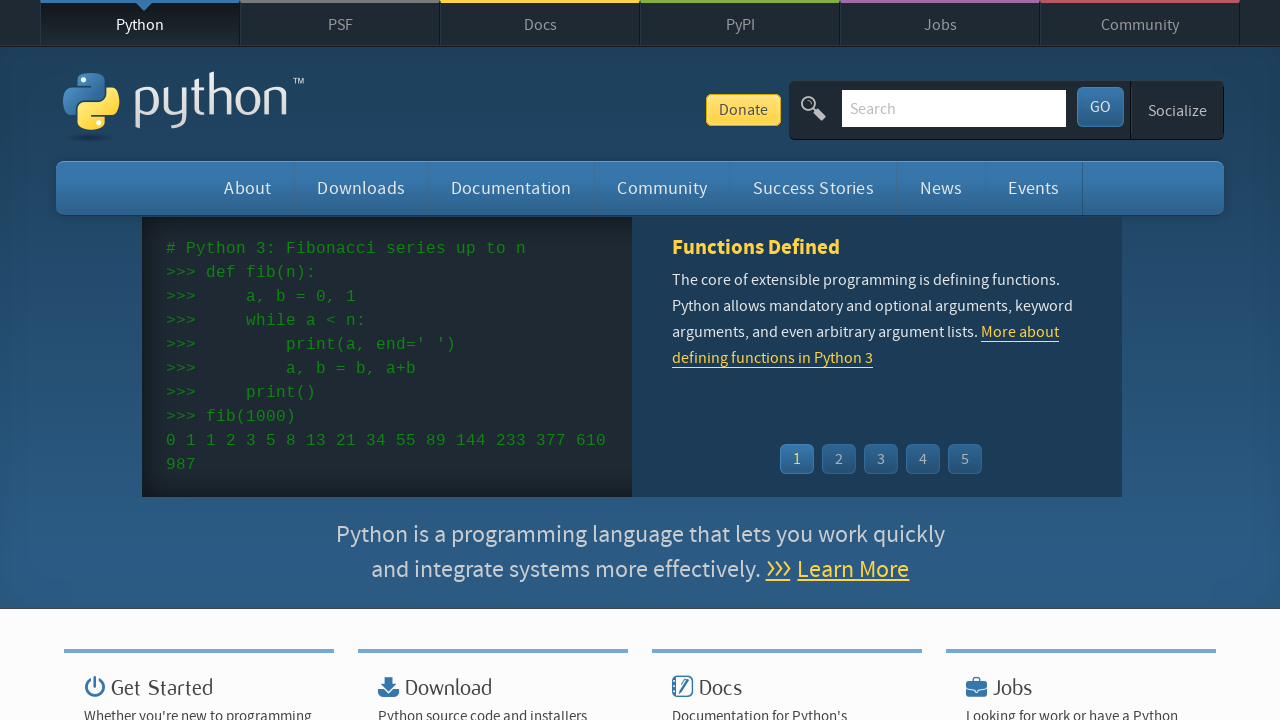

Filled search bar with 'Python' on input[name='q']
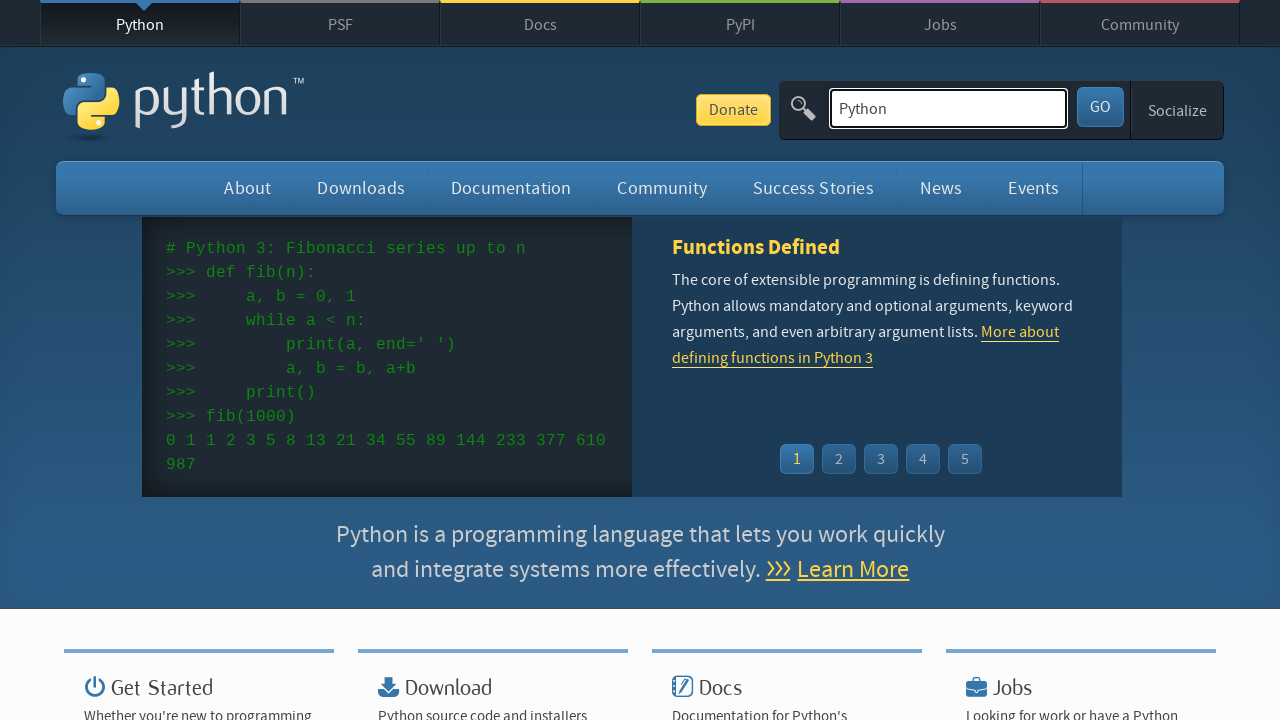

Pressed Enter to submit search on input[name='q']
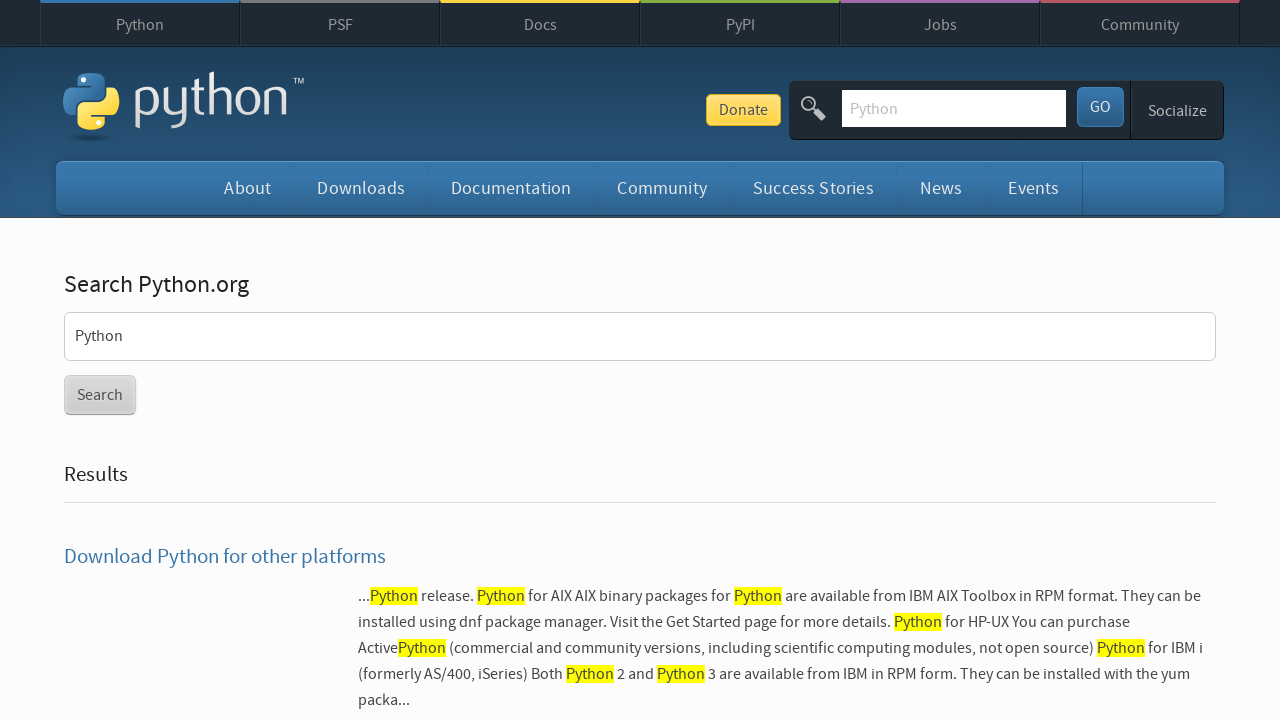

Search results loaded and verified
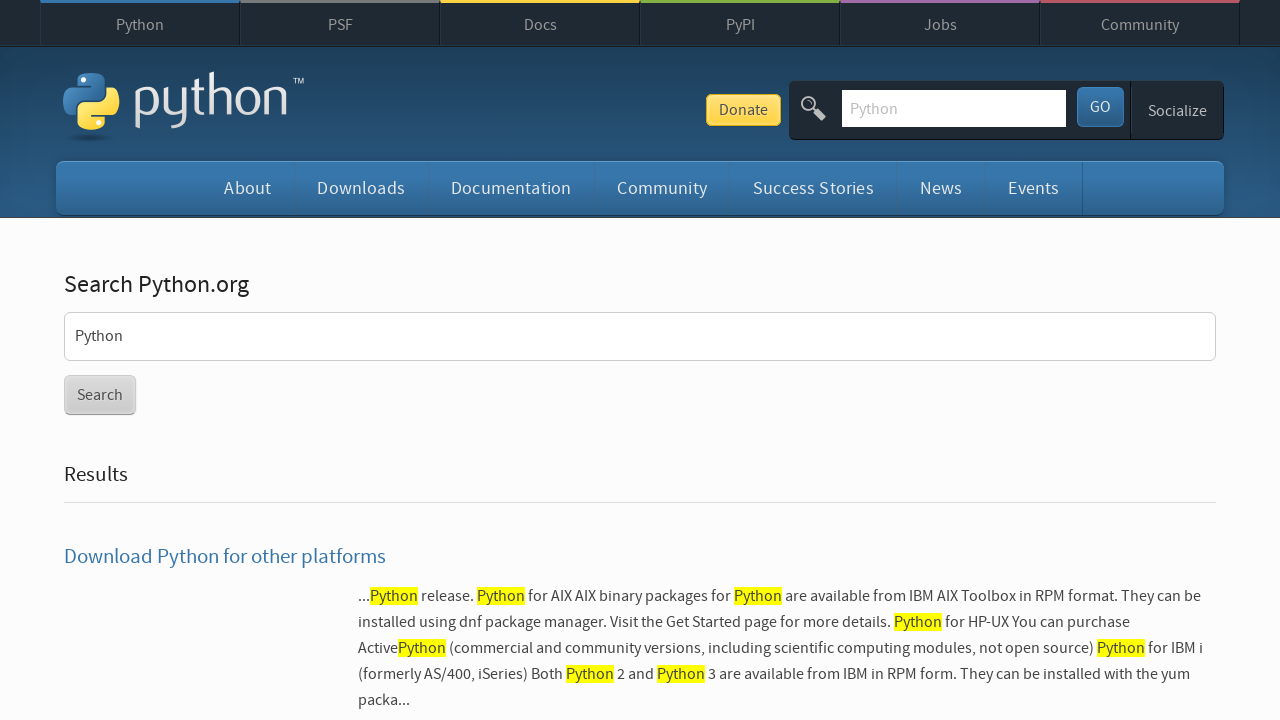

Verified 'Python' is present in page title
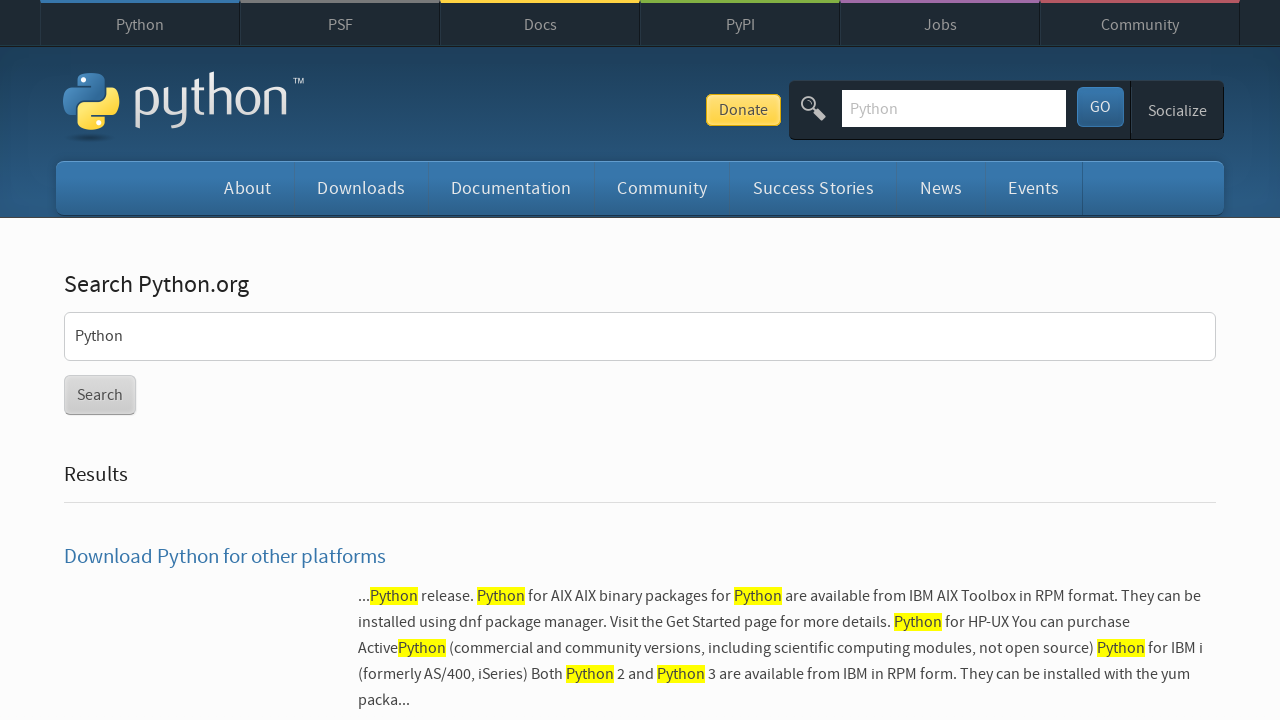

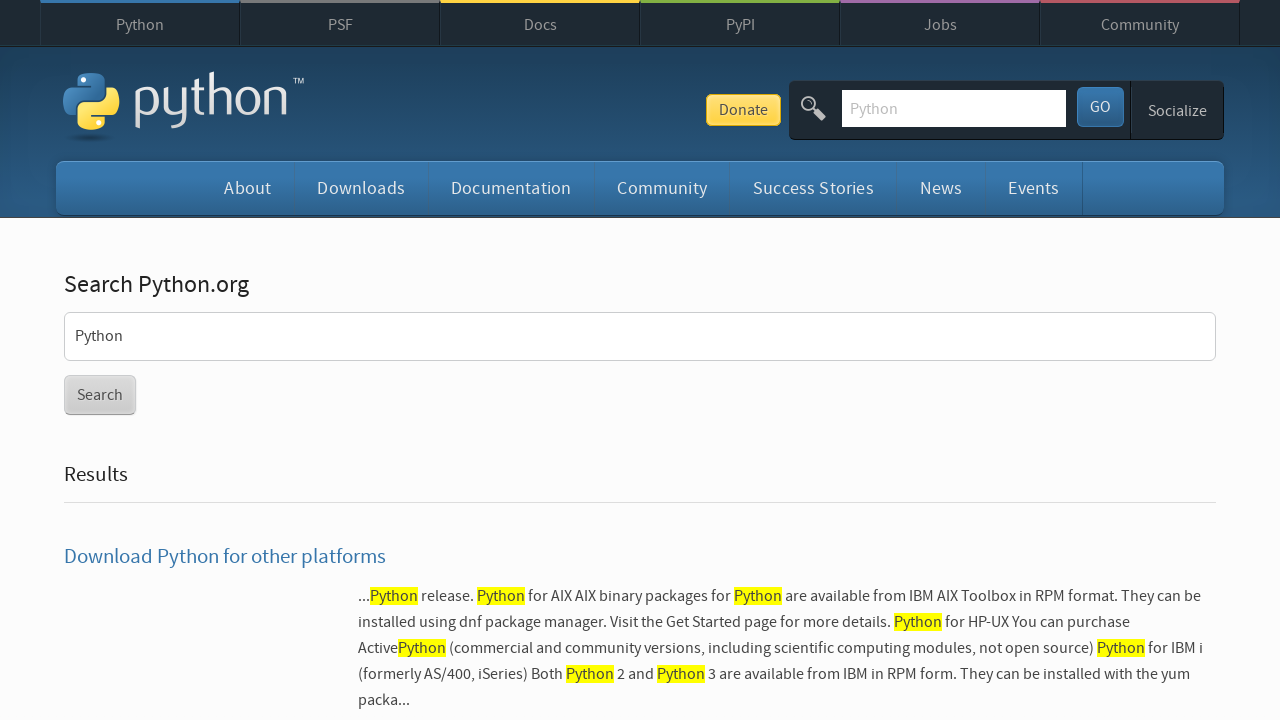